Tests that todo data persists after page reload

Starting URL: https://demo.playwright.dev/todomvc

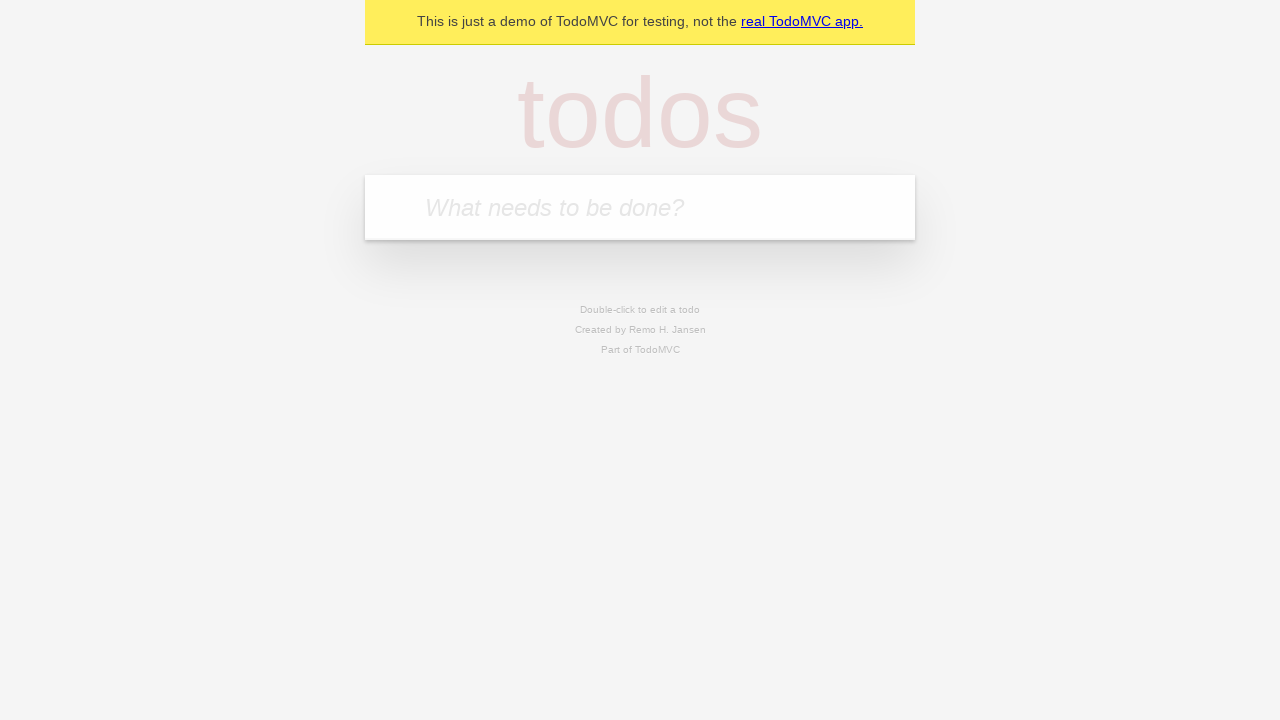

Filled todo input with 'buy some cheese' on internal:attr=[placeholder="What needs to be done?"i]
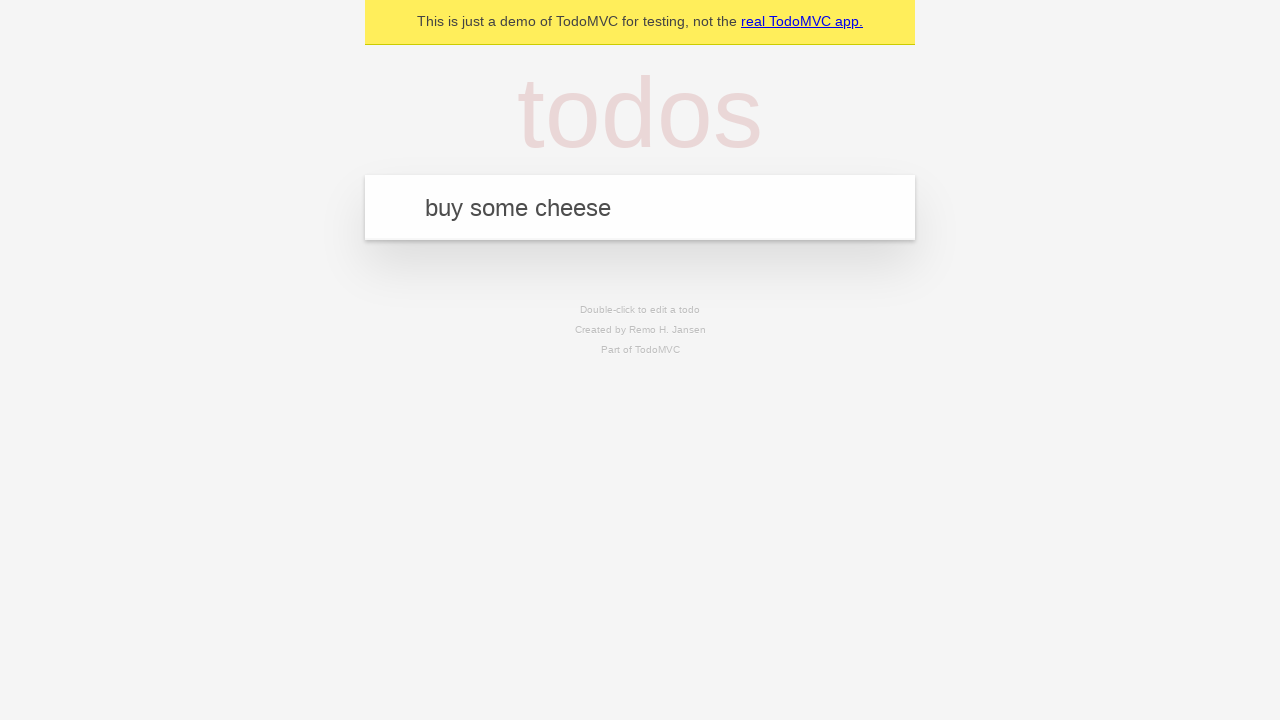

Pressed Enter to add first todo on internal:attr=[placeholder="What needs to be done?"i]
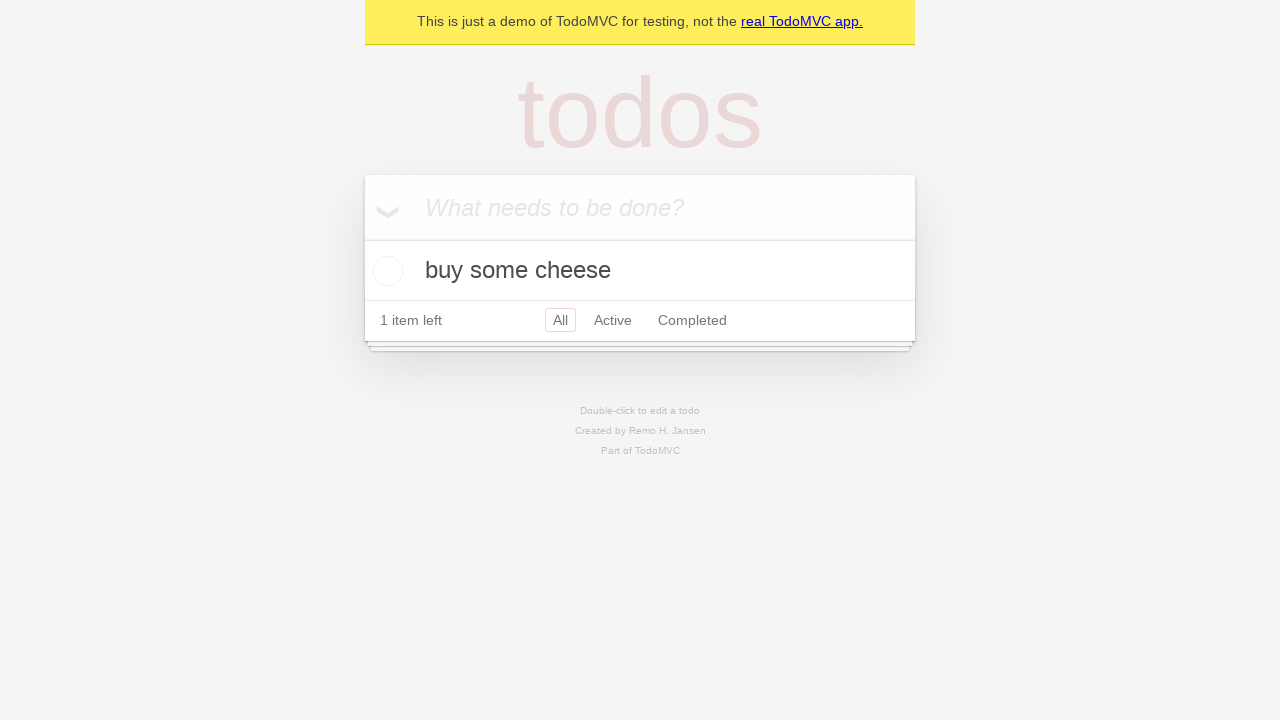

Filled todo input with 'feed the cat' on internal:attr=[placeholder="What needs to be done?"i]
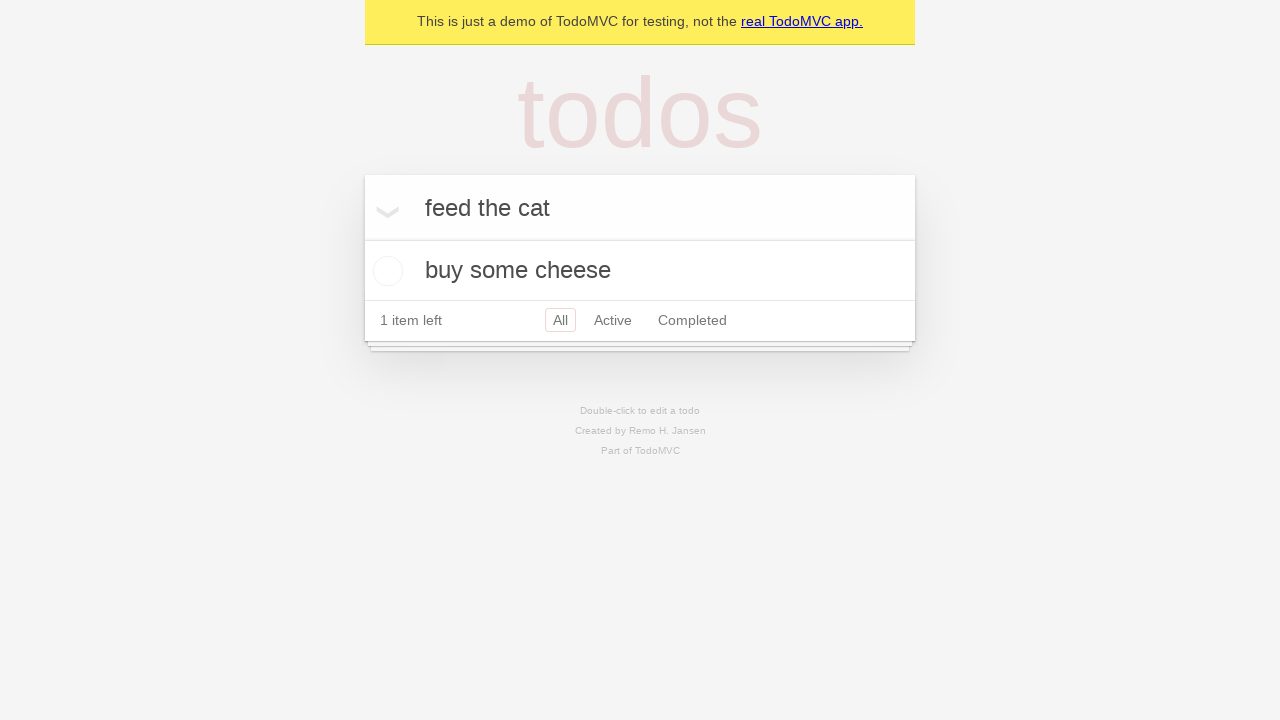

Pressed Enter to add second todo on internal:attr=[placeholder="What needs to be done?"i]
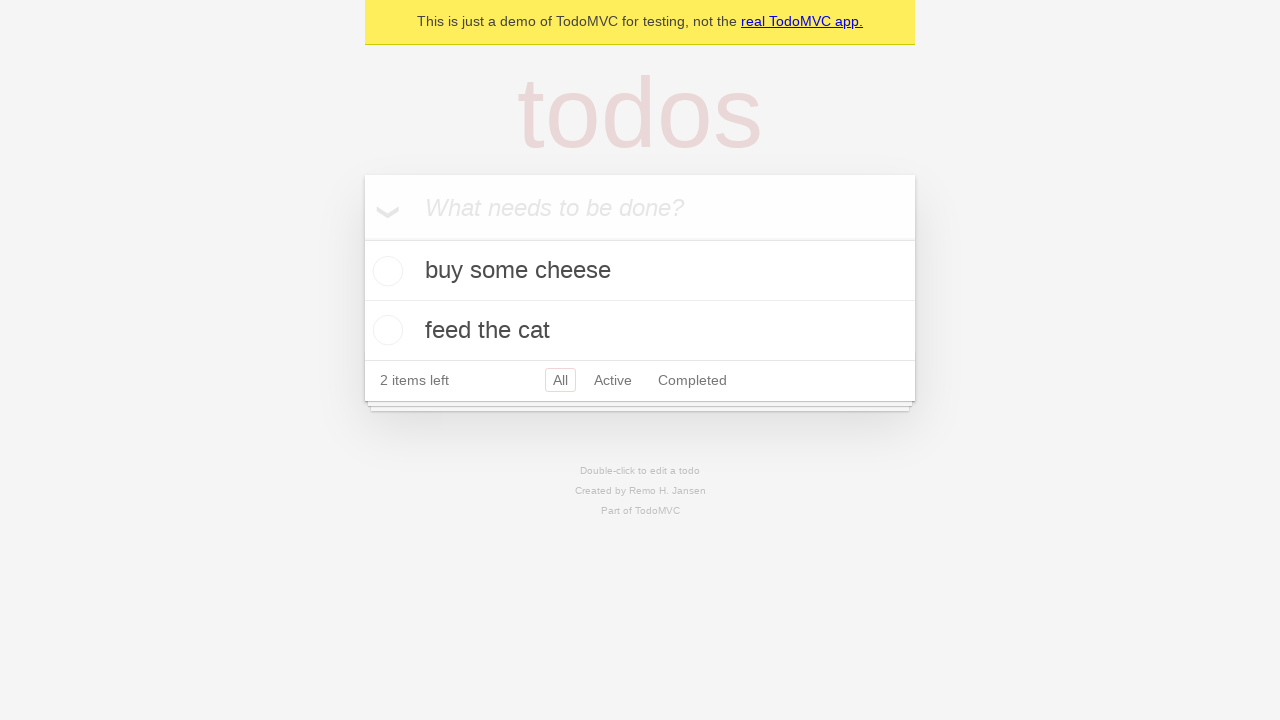

Waited for both todos to be present in DOM
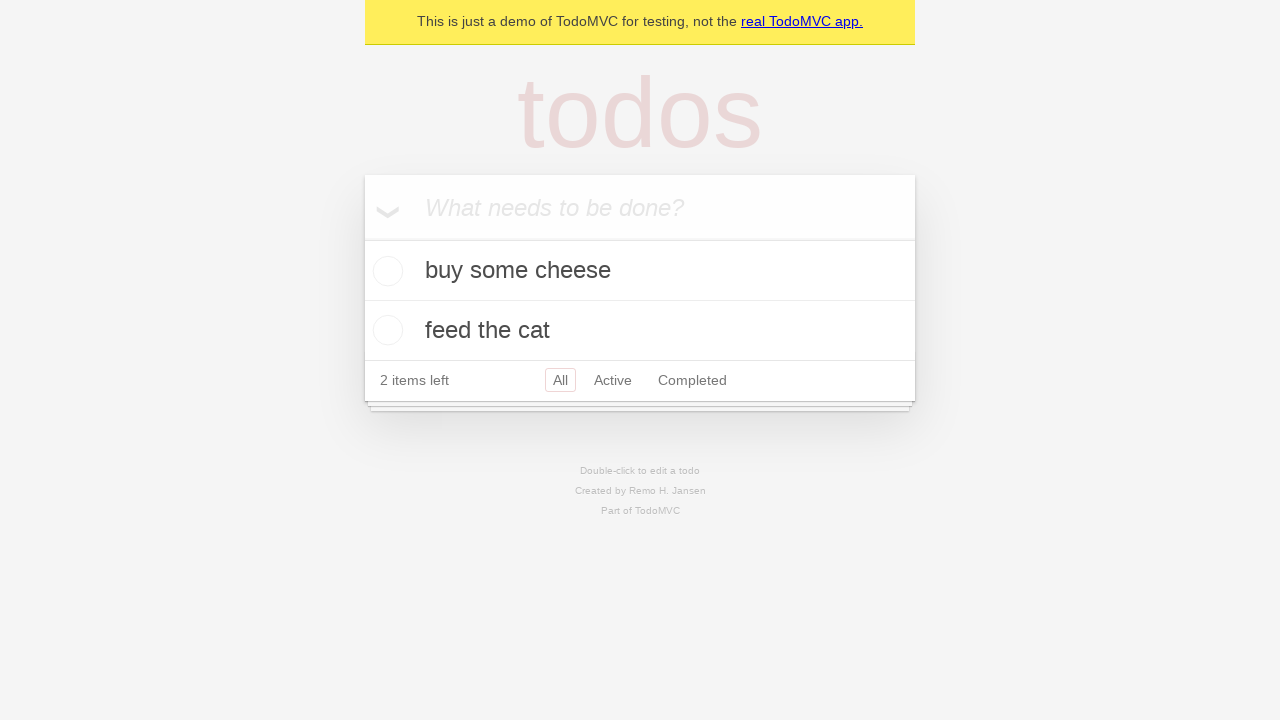

Checked the first todo item at (385, 271) on internal:testid=[data-testid="todo-item"s] >> nth=0 >> internal:role=checkbox
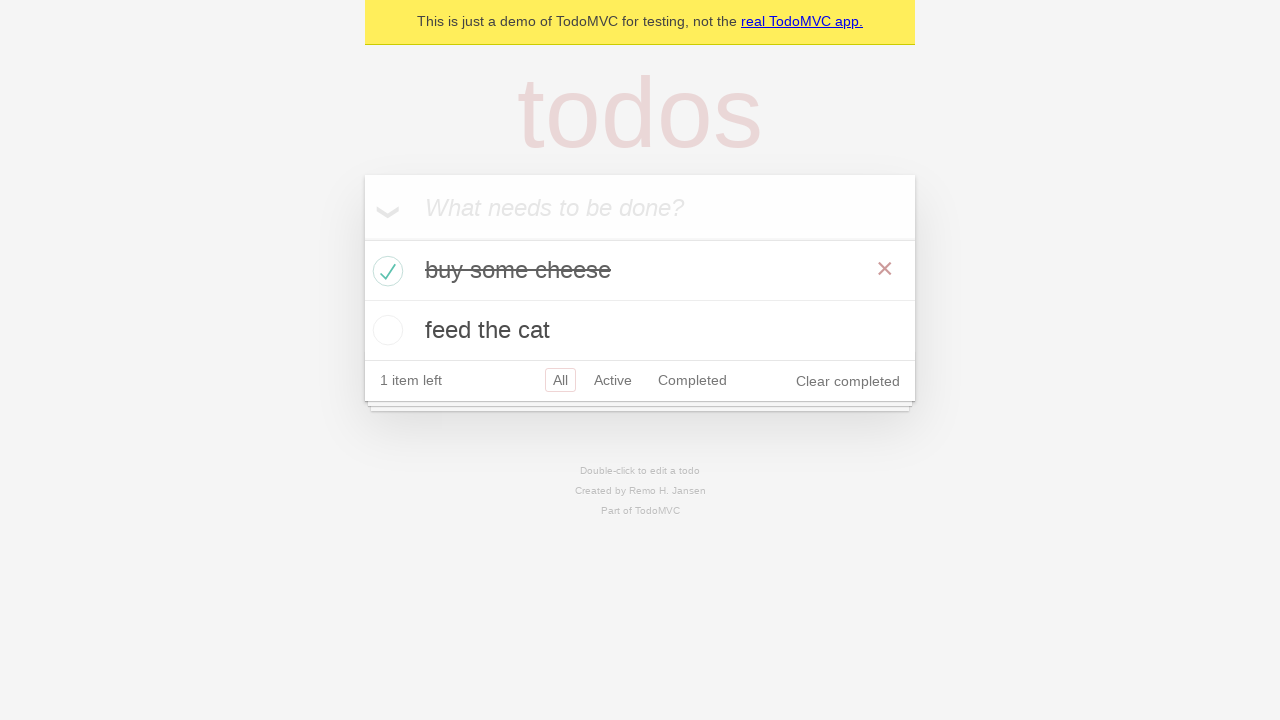

Reloaded the page to test data persistence
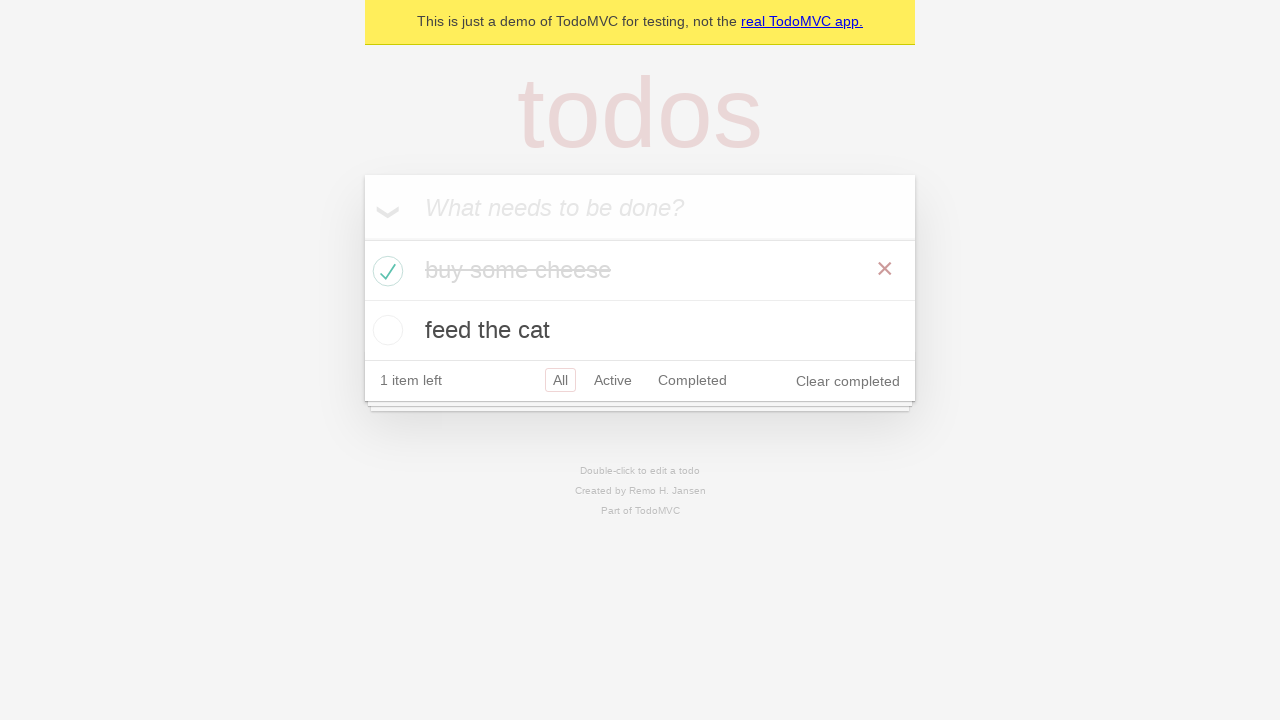

Waited for todo items to load after page reload
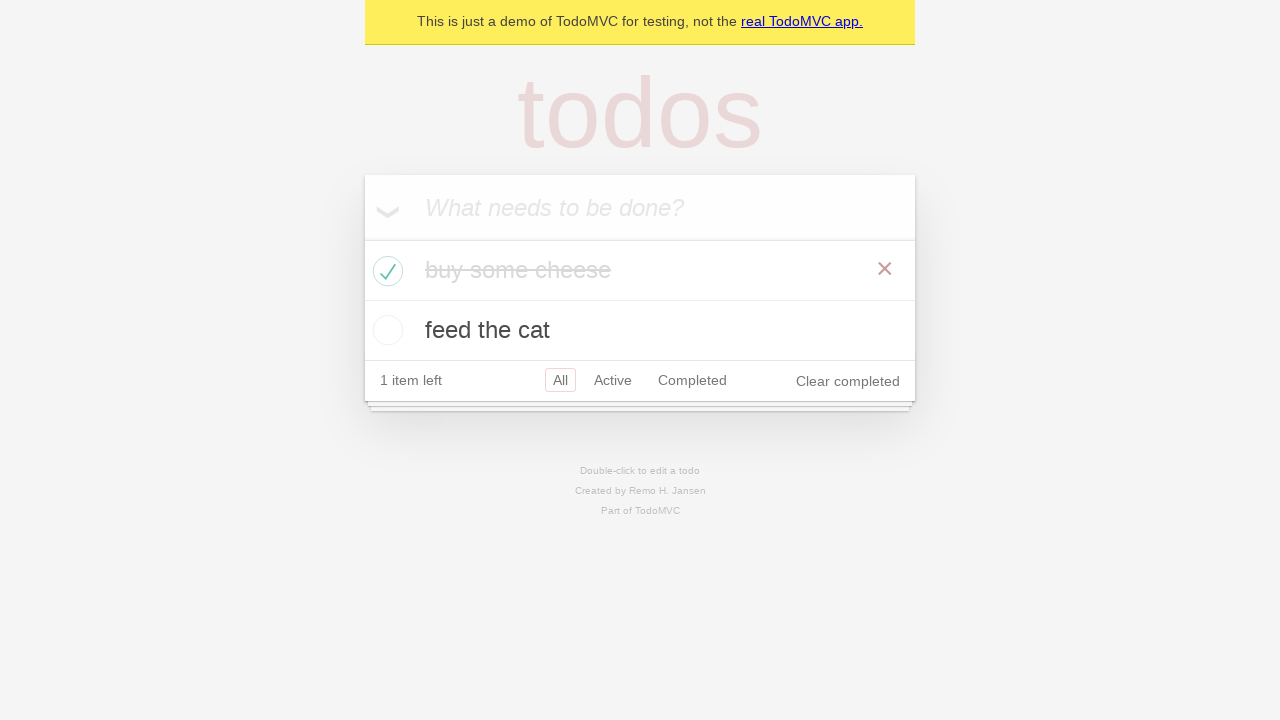

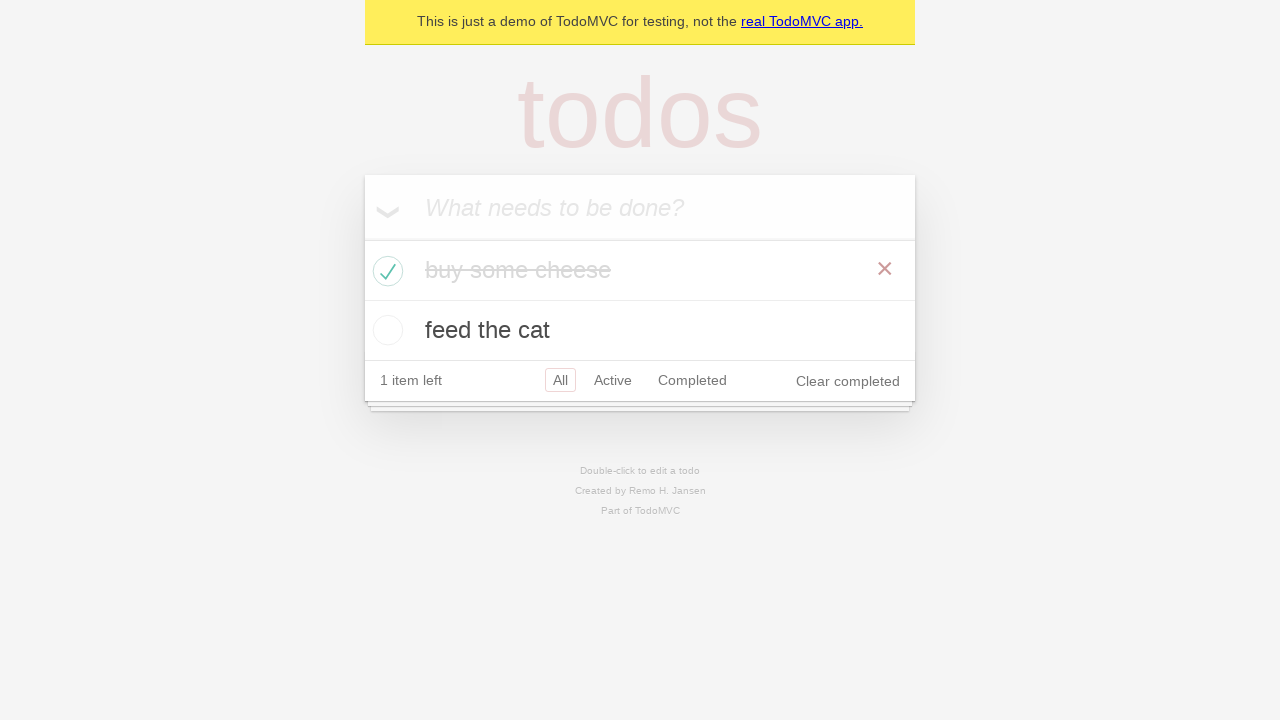